Navigates to JPL Space page and clicks the full image button to display the featured Mars image

Starting URL: https://data-class-jpl-space.s3.amazonaws.com/JPL_Space/index.html

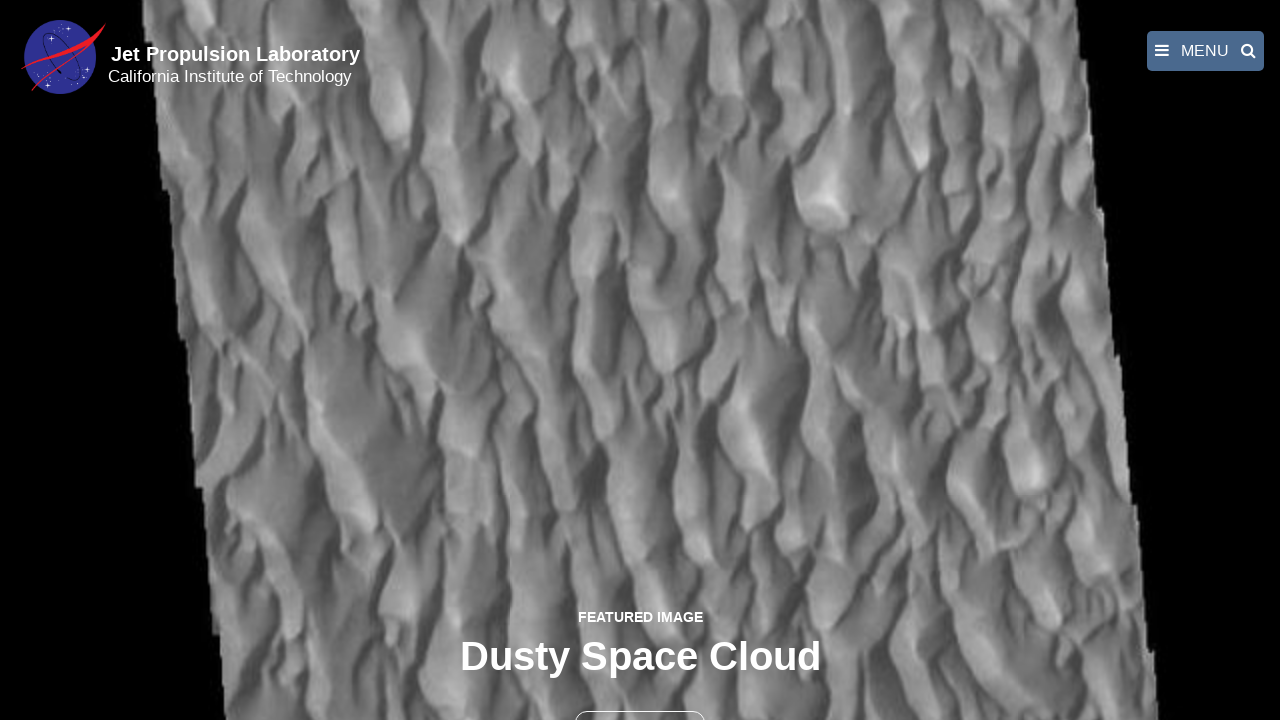

Navigated to JPL Space page
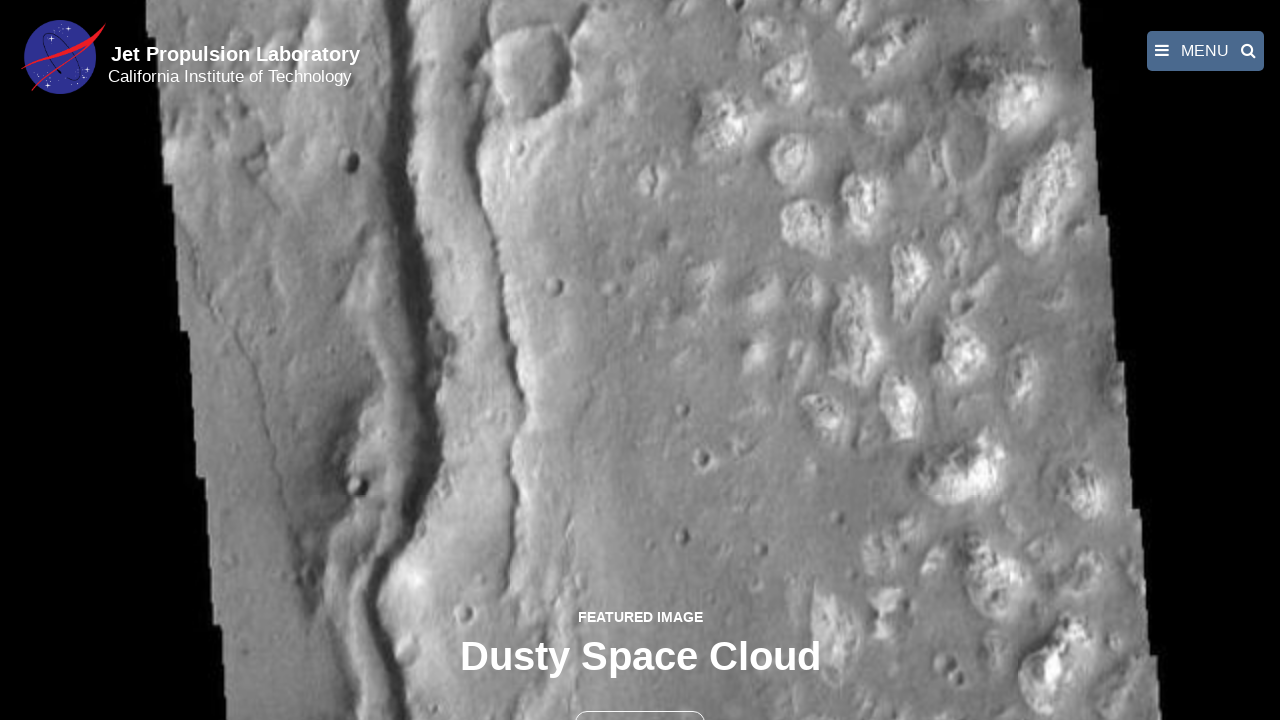

Clicked the full image button to display featured Mars image at (640, 699) on button >> nth=1
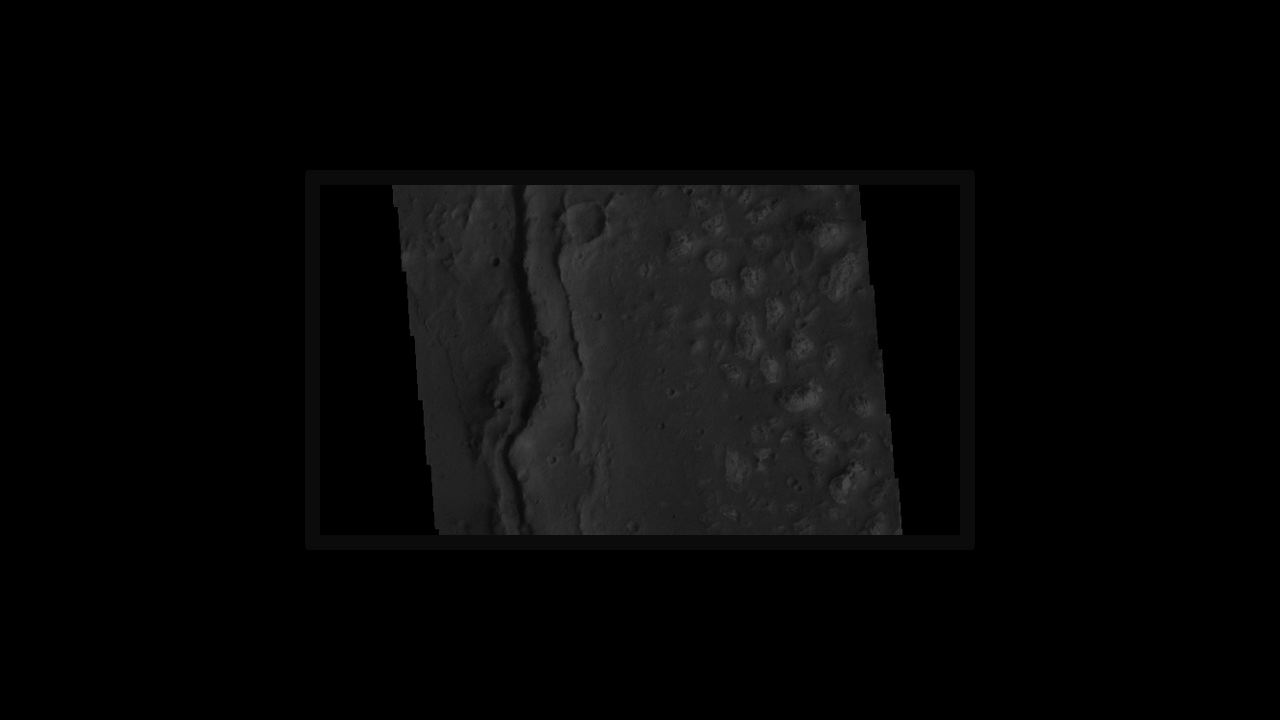

Featured Mars image loaded in fancybox viewer
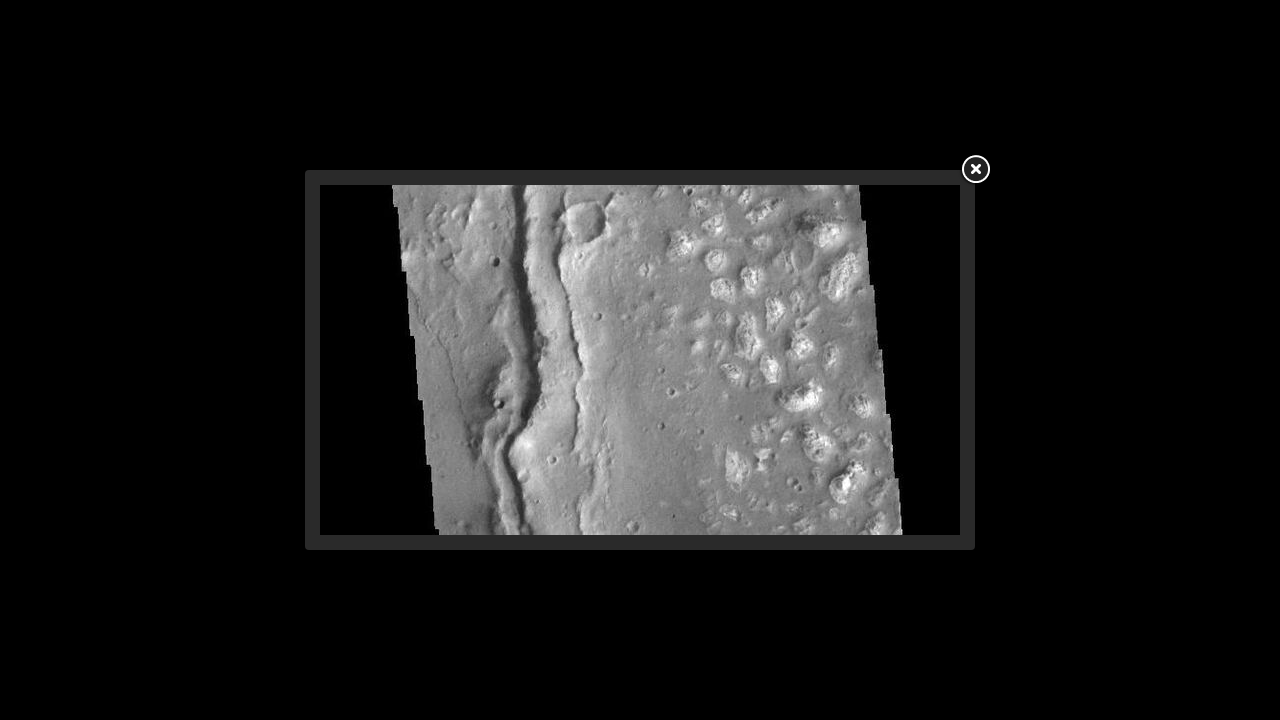

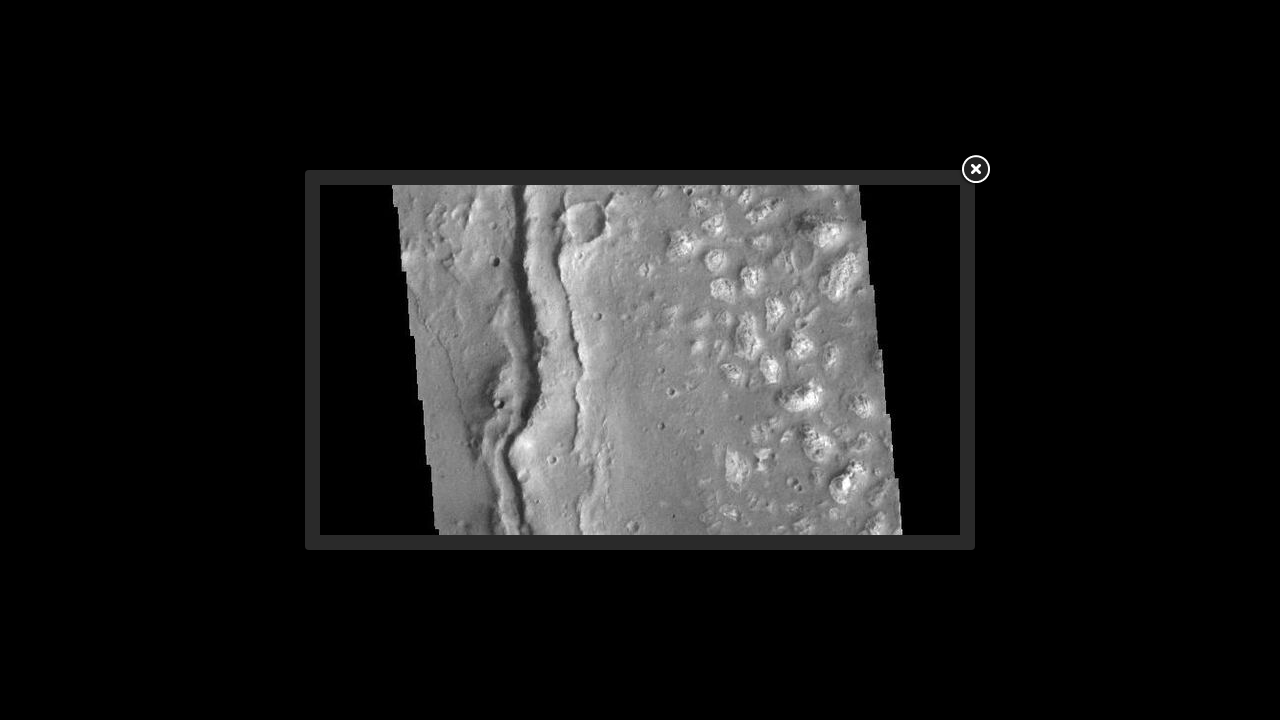